Tests dynamic element appearance by clicking a button and verifying that a paragraph element appears with the expected text "Dopiero się pojawiłem!" (duplicate of firstTest)

Starting URL: https://testeroprogramowania.github.io/selenium/wait2.html

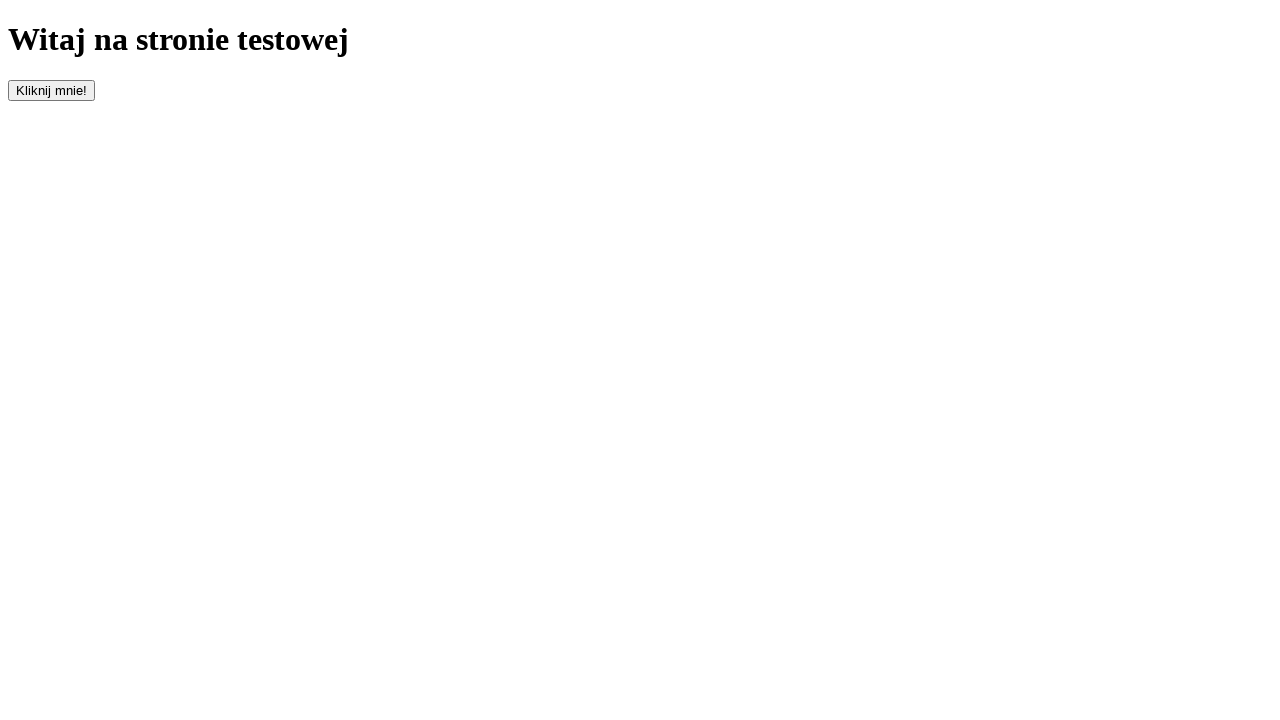

Clicked the button with id 'clickOnMe' to trigger element appearance at (52, 90) on #clickOnMe
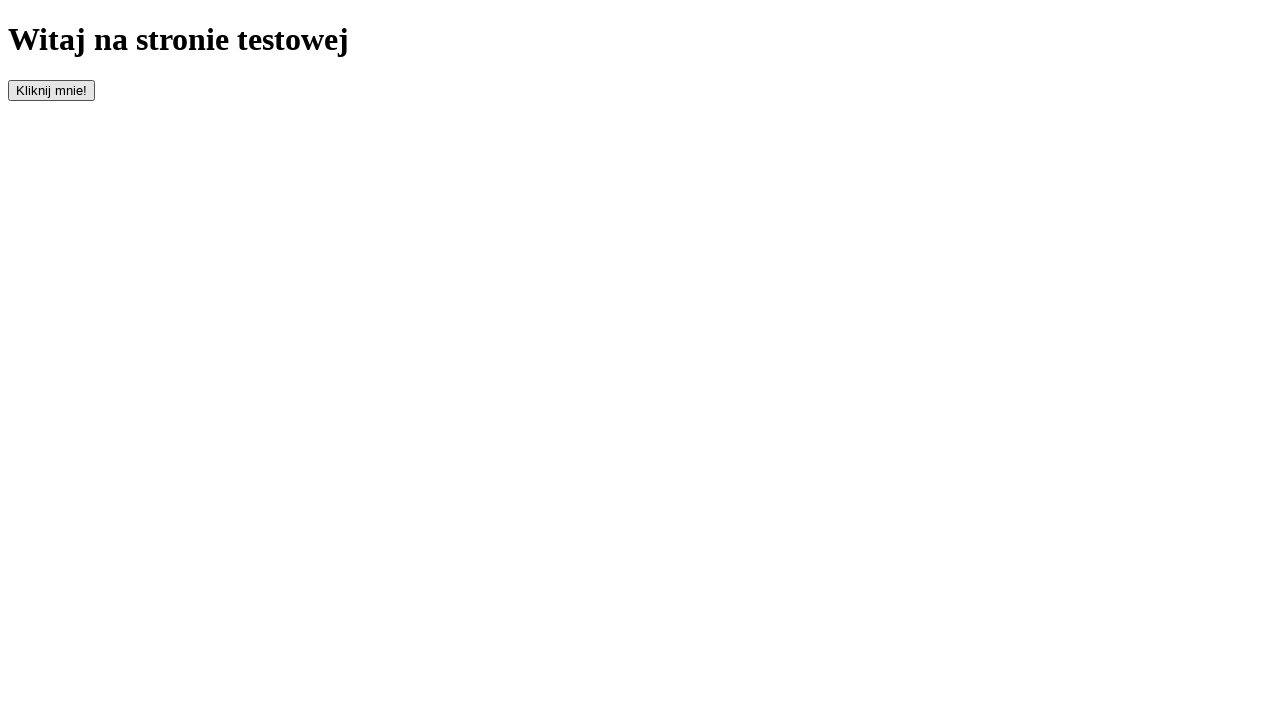

Waited for paragraph element to appear
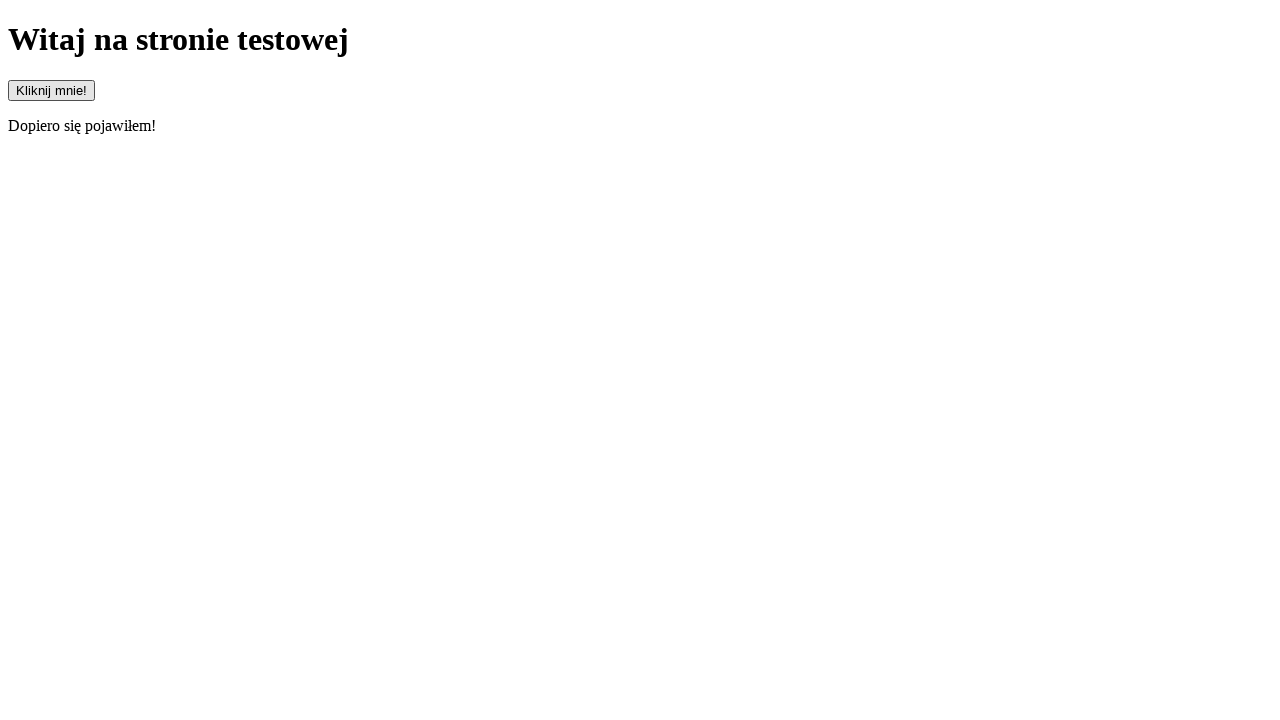

Retrieved text content from paragraph element
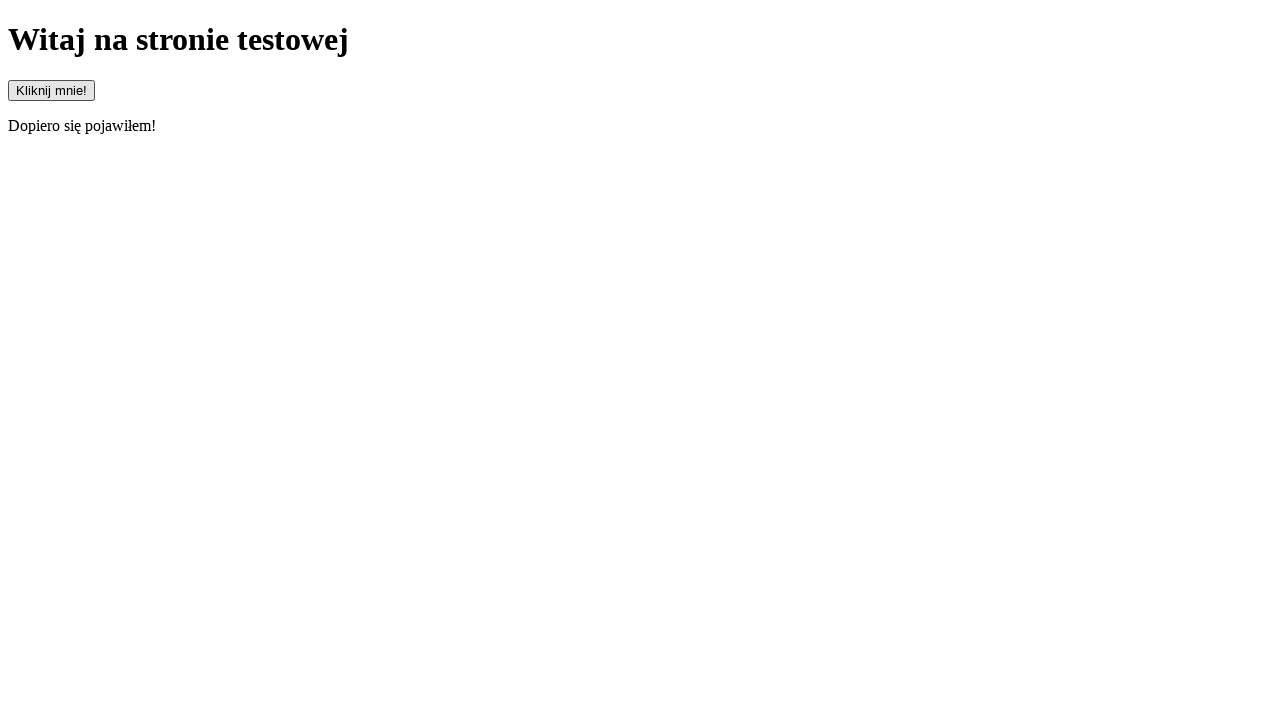

Verified paragraph text matches expected value 'Dopiero się pojawiłem!'
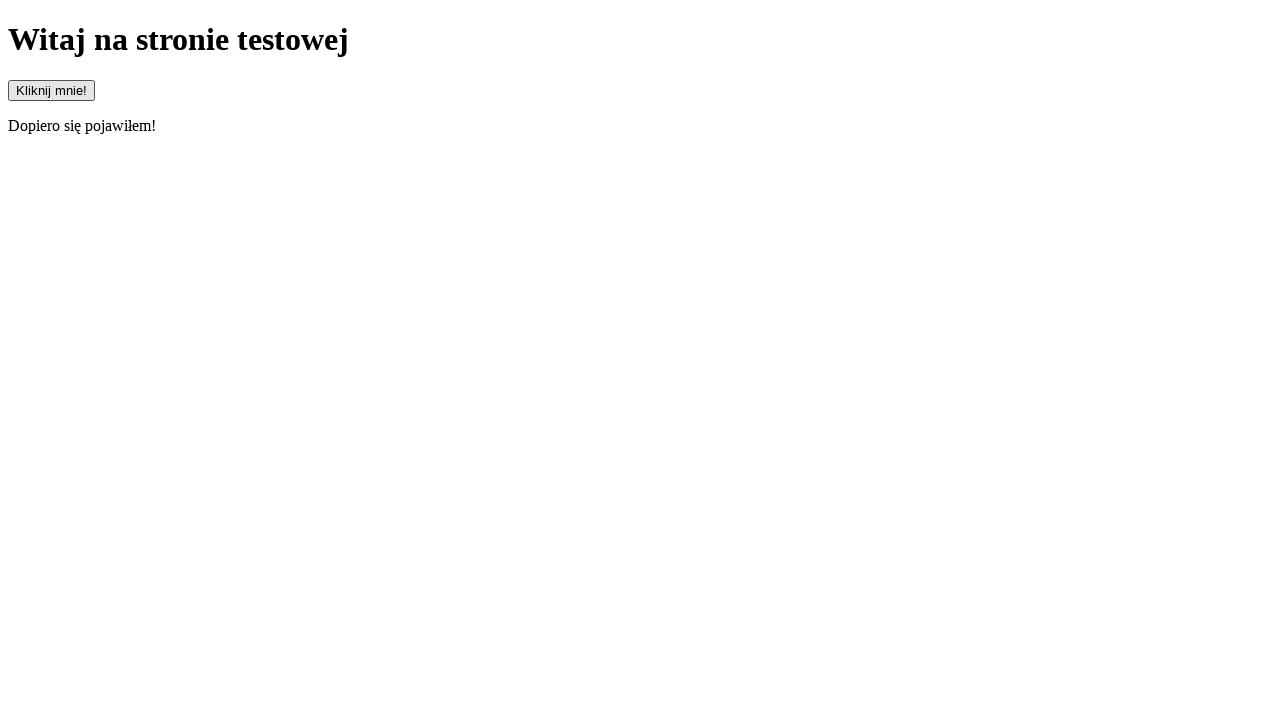

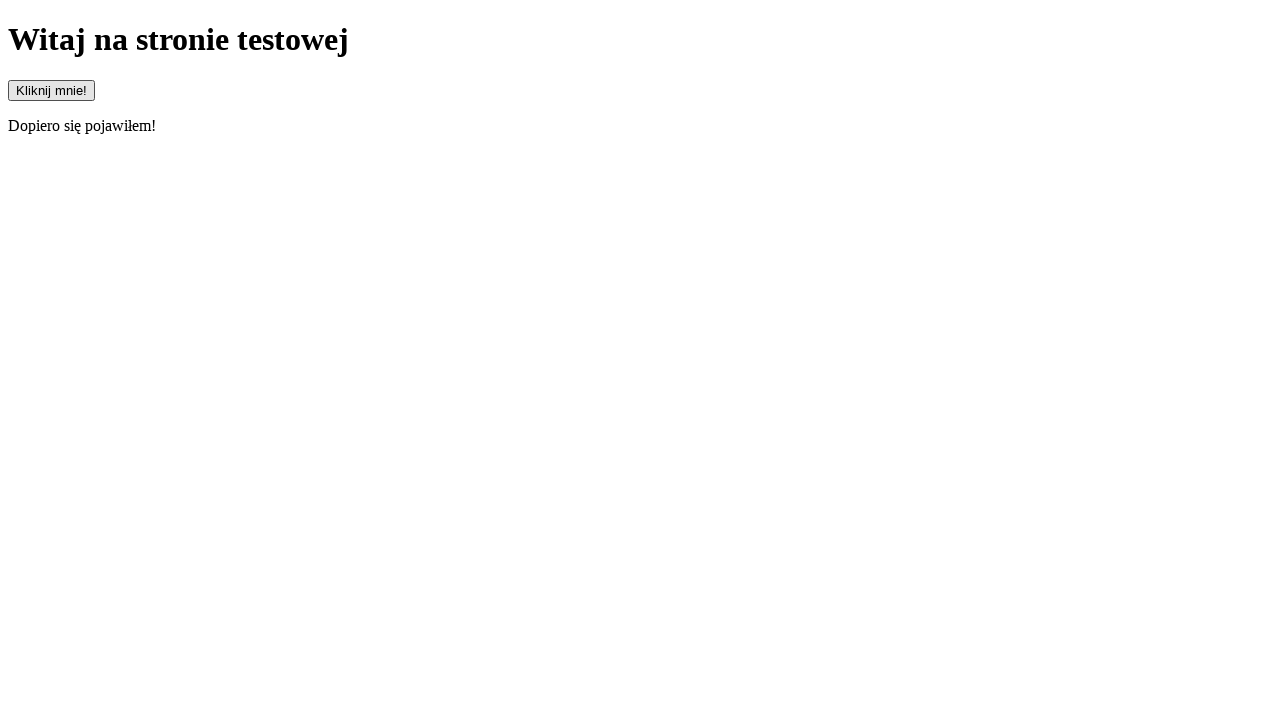